Checks for the presence of header text on the homepage

Starting URL: https://demoqa.com/

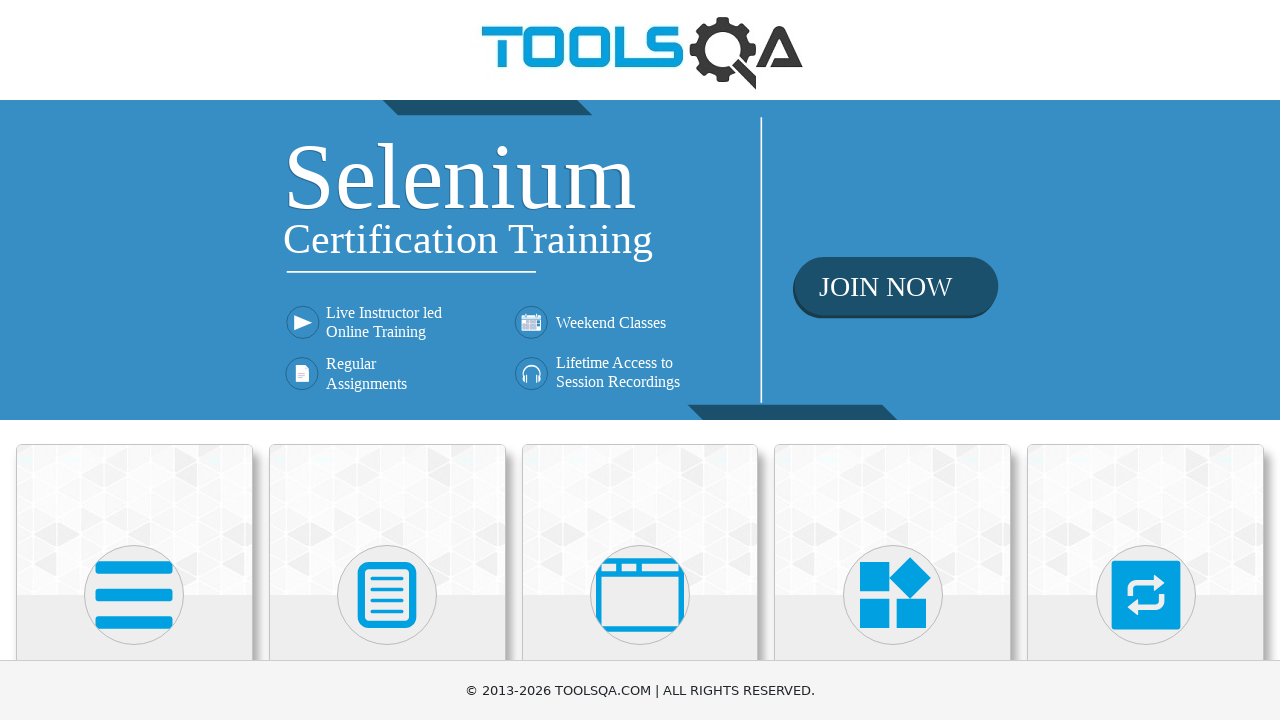

Navigated to DemoQA homepage
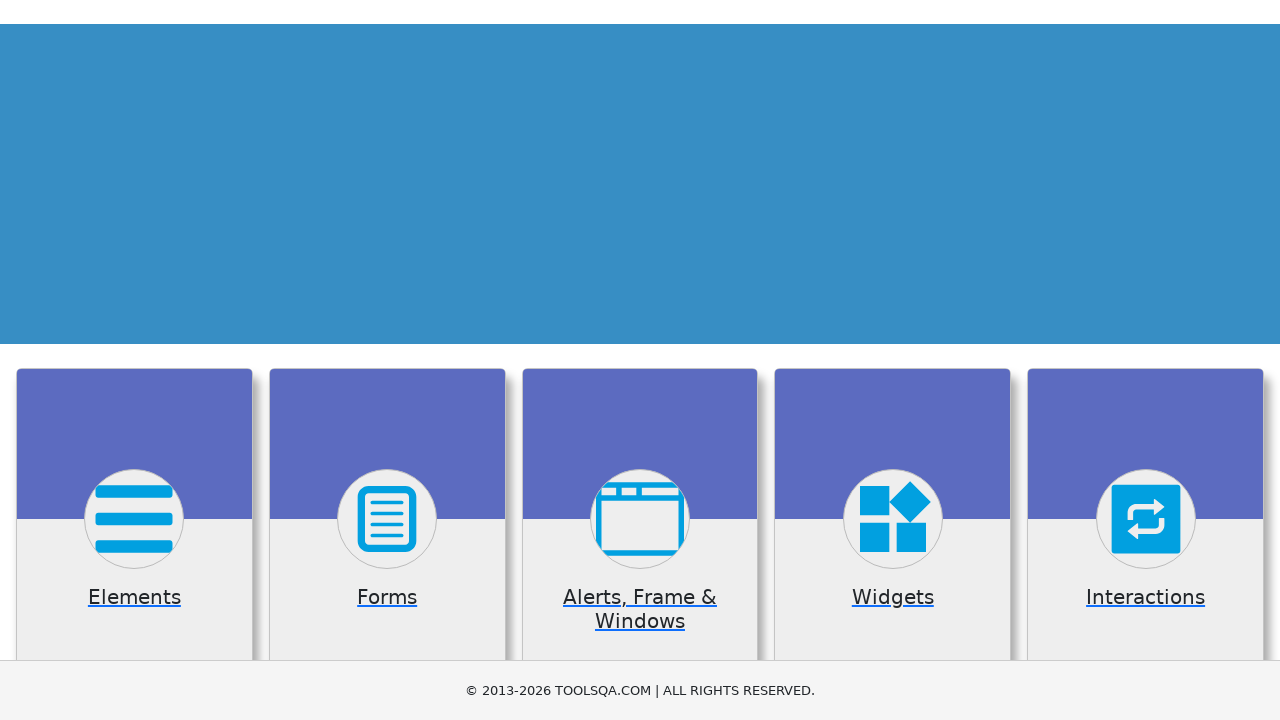

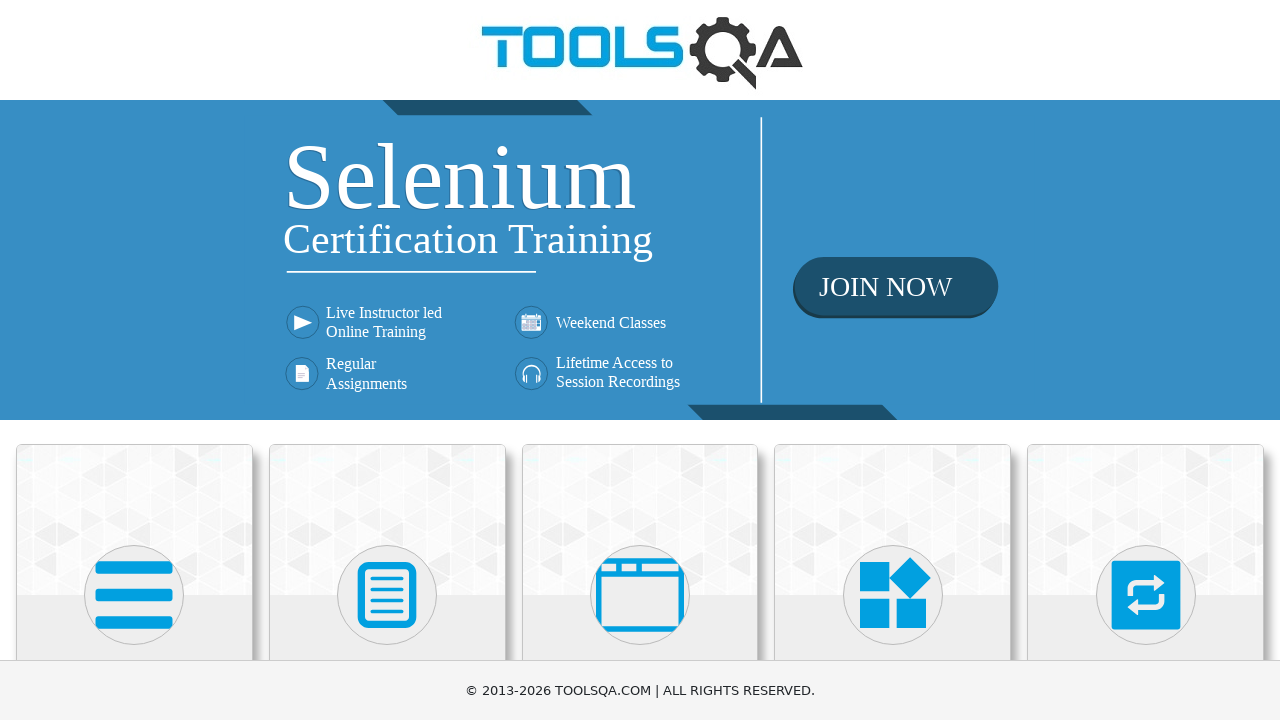